Tests navigation to the Buttons page by clicking on Elements card and then the Buttons menu item, verifying the page header displays "Buttons"

Starting URL: https://demoqa.com/

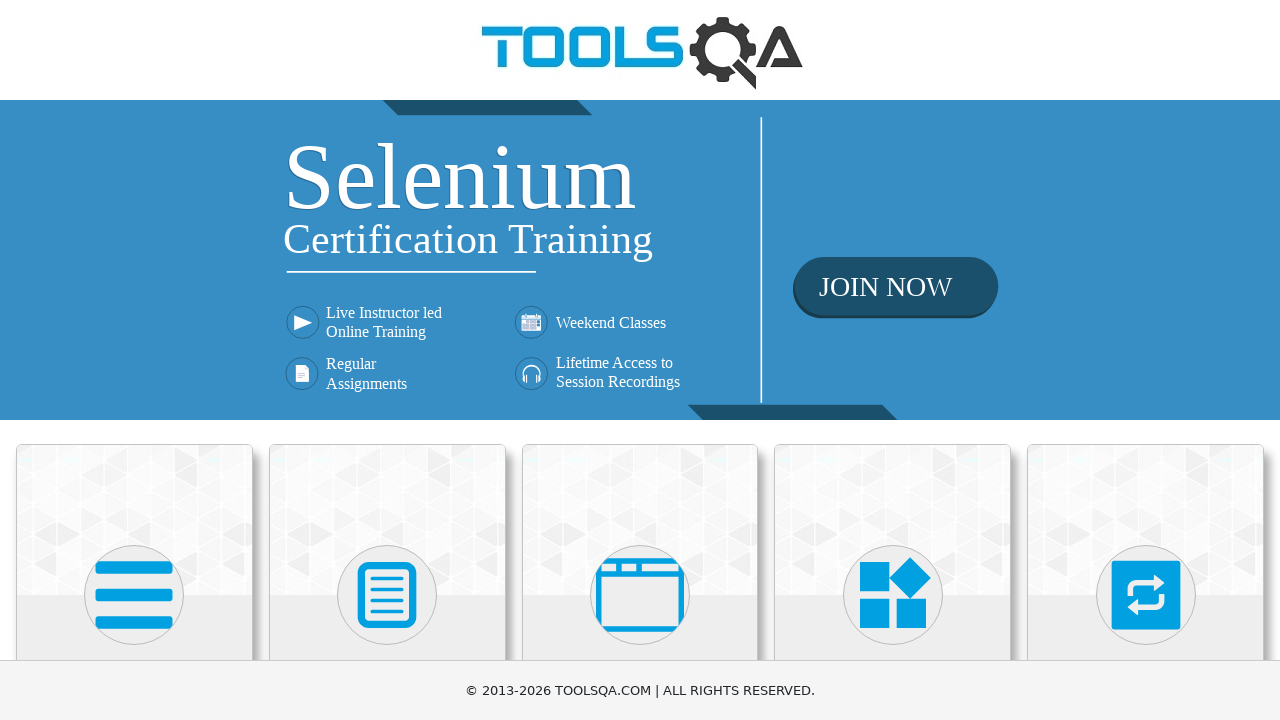

Clicked on Elements card to navigate to Elements section at (134, 360) on xpath=//div[@class='card-body']/h5[normalize-space(.)='Elements']
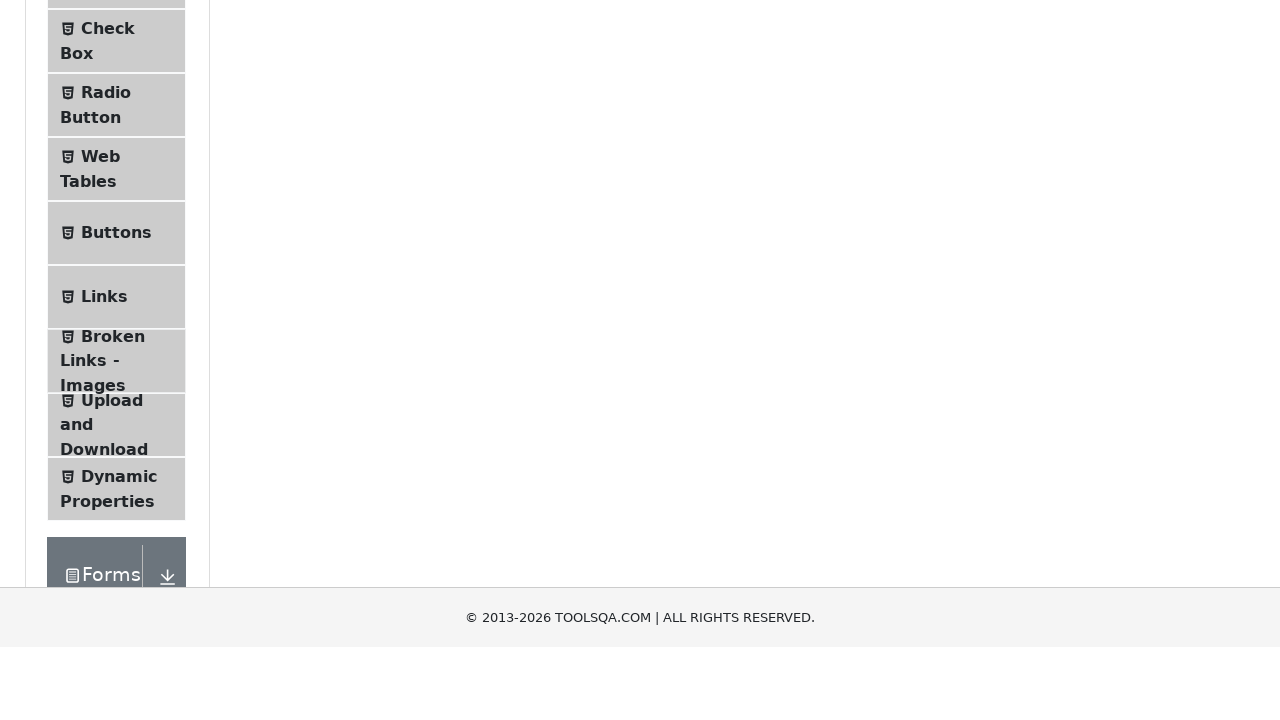

Clicked on Buttons menu item in sidebar at (116, 517) on xpath=//li[@id='item-4']//span[normalize-space(.)='Buttons']
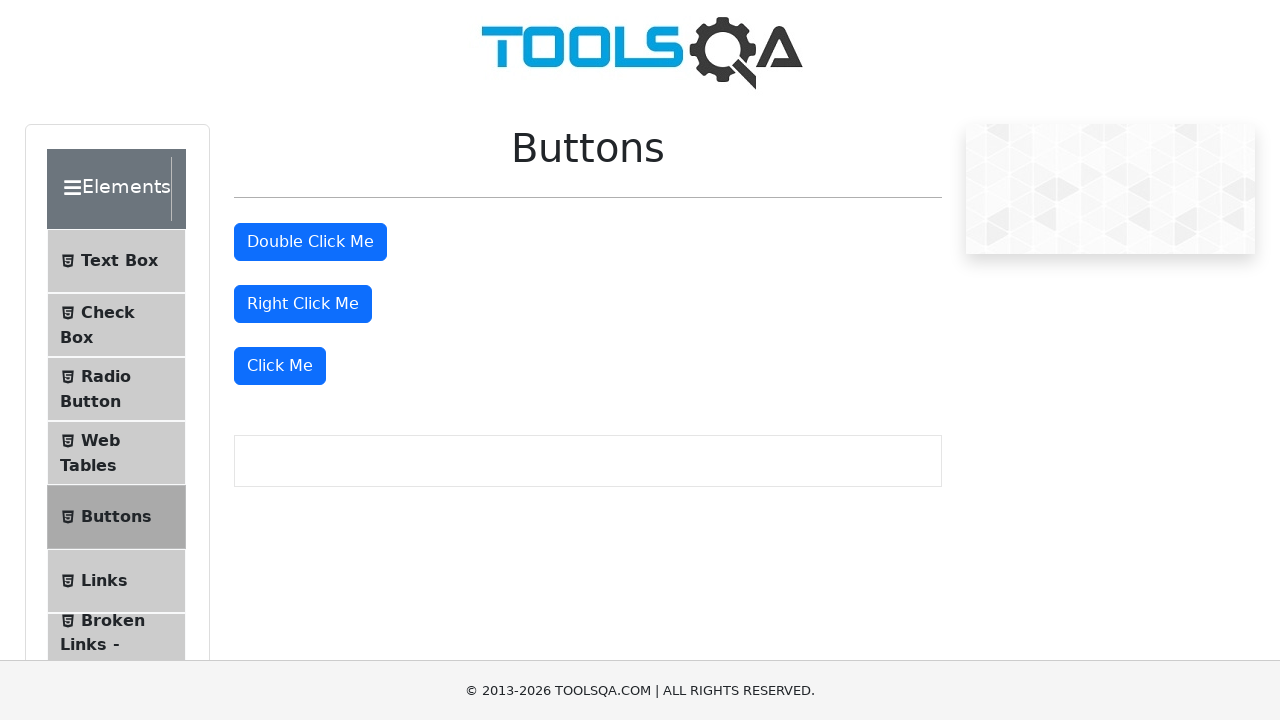

Waited for page header to load
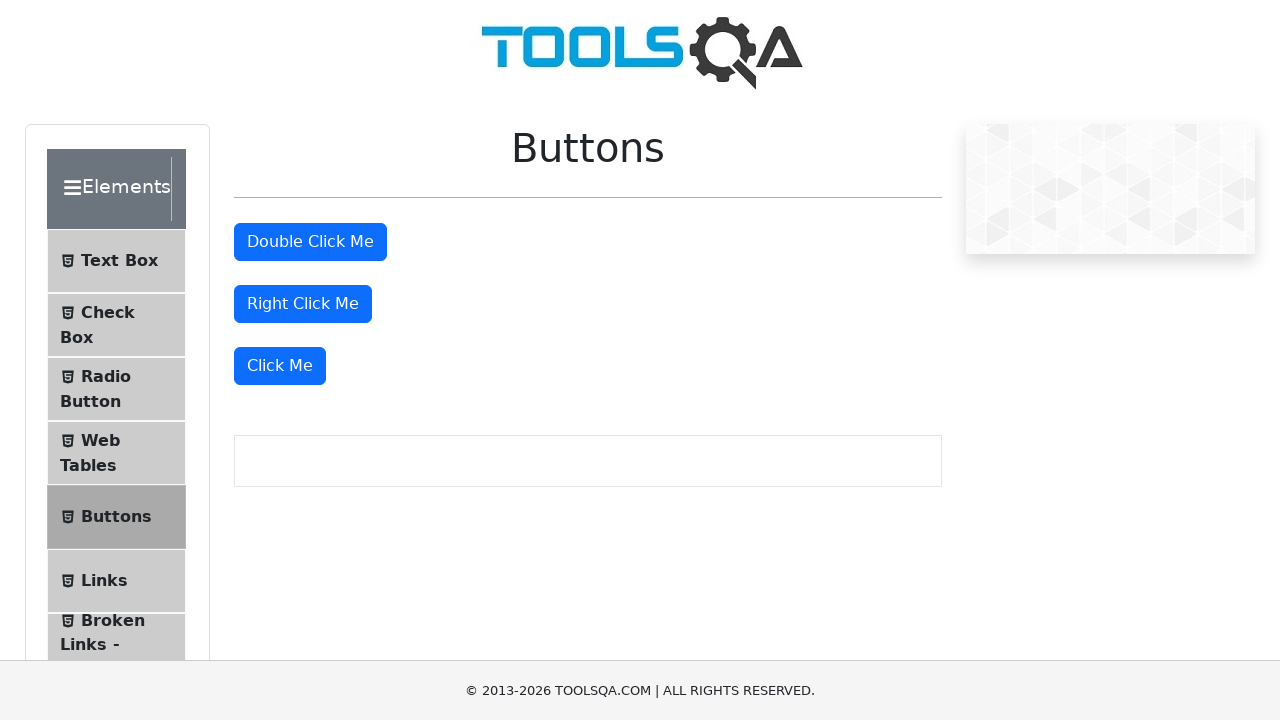

Retrieved page header text: 'Buttons'
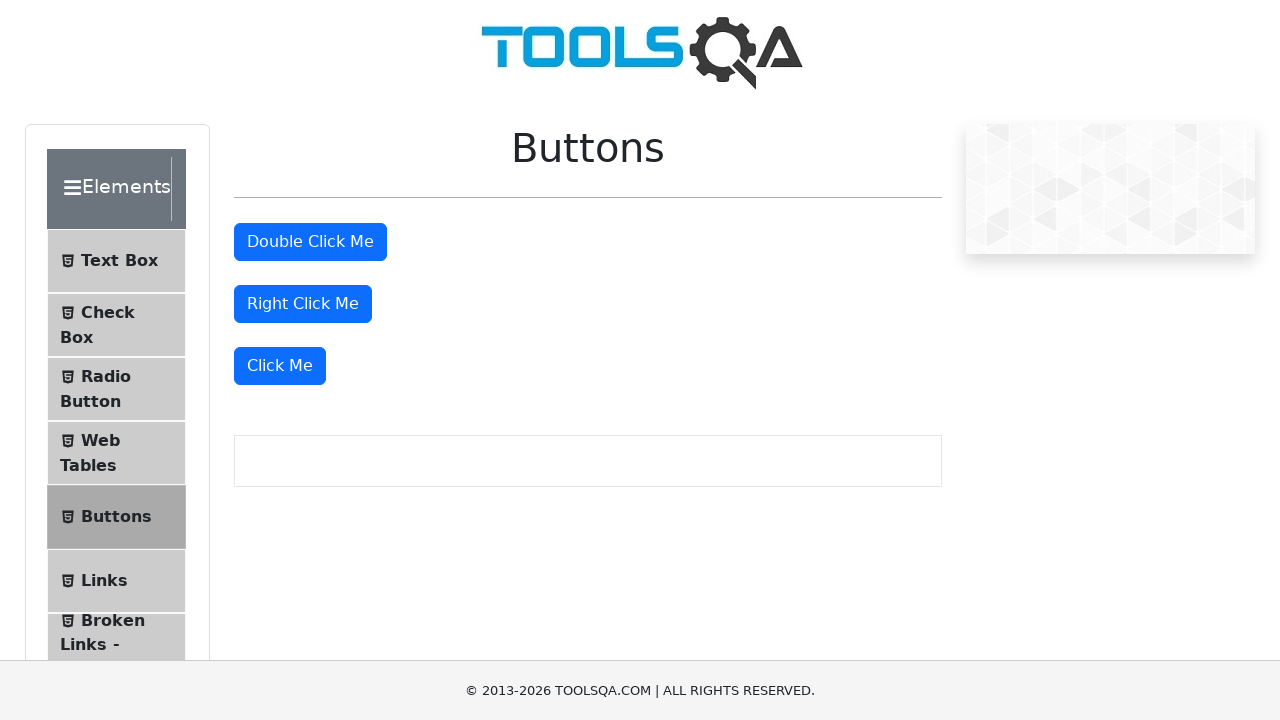

Verified page header displays 'Buttons' as expected
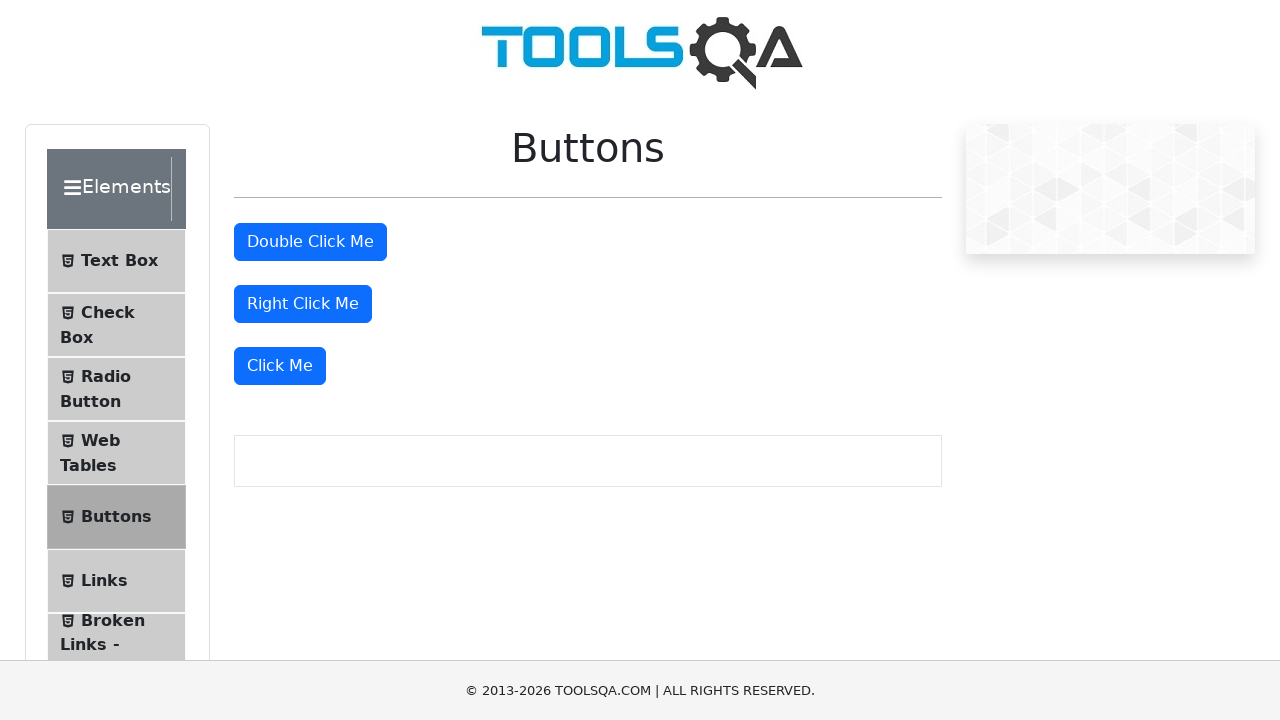

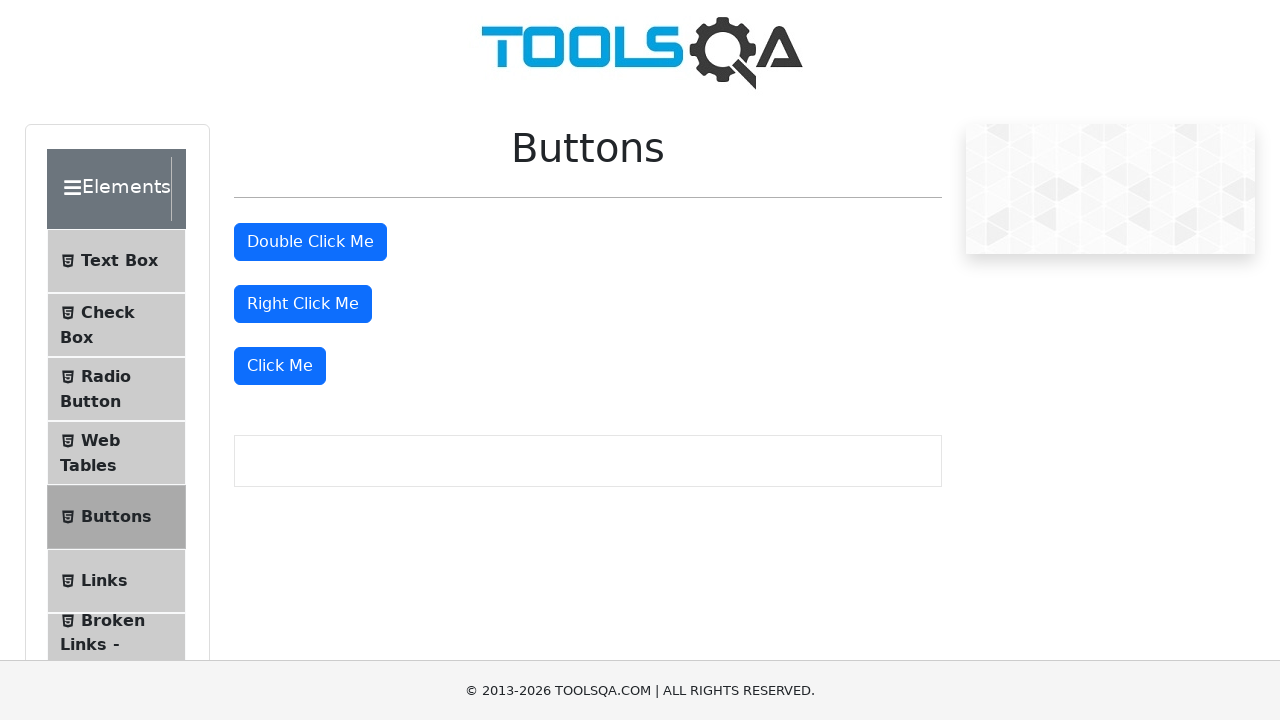